Navigates to the link page and verifies that the page header displays "Lorem ipsum".

Starting URL: https://kristinek.github.io/site/examples/po

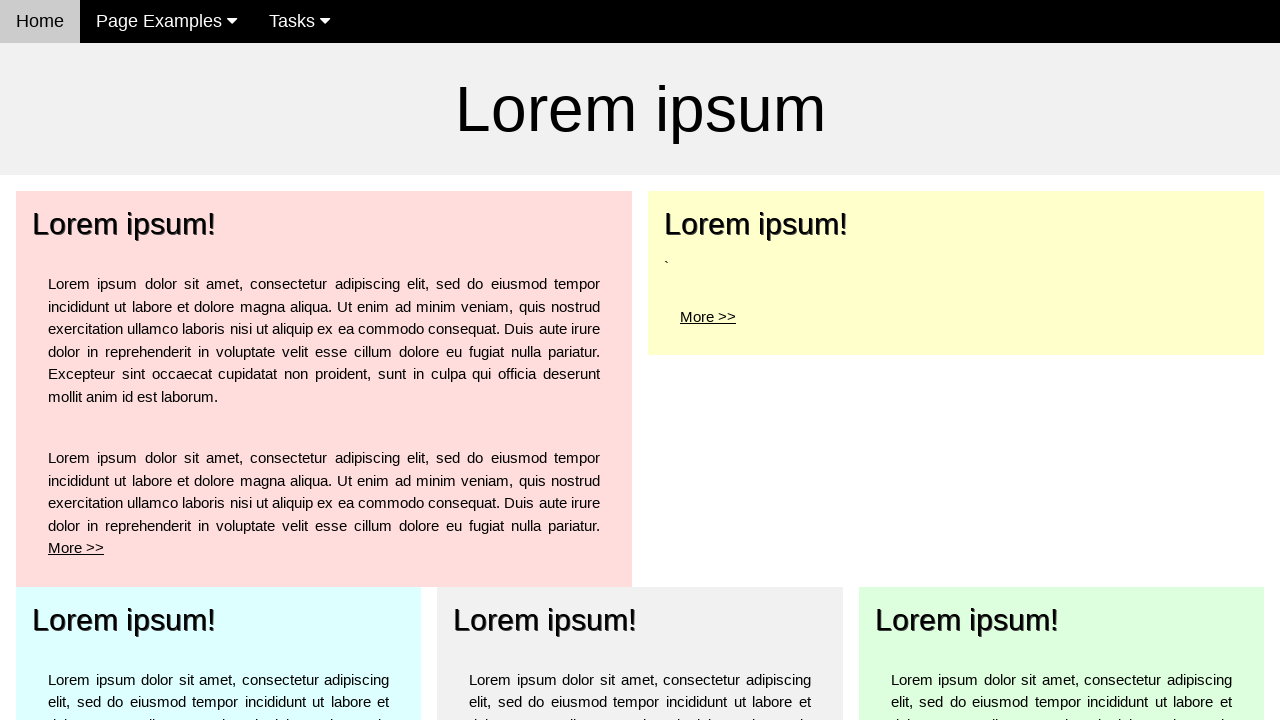

Navigated to the link page at https://kristinek.github.io/site/examples/po
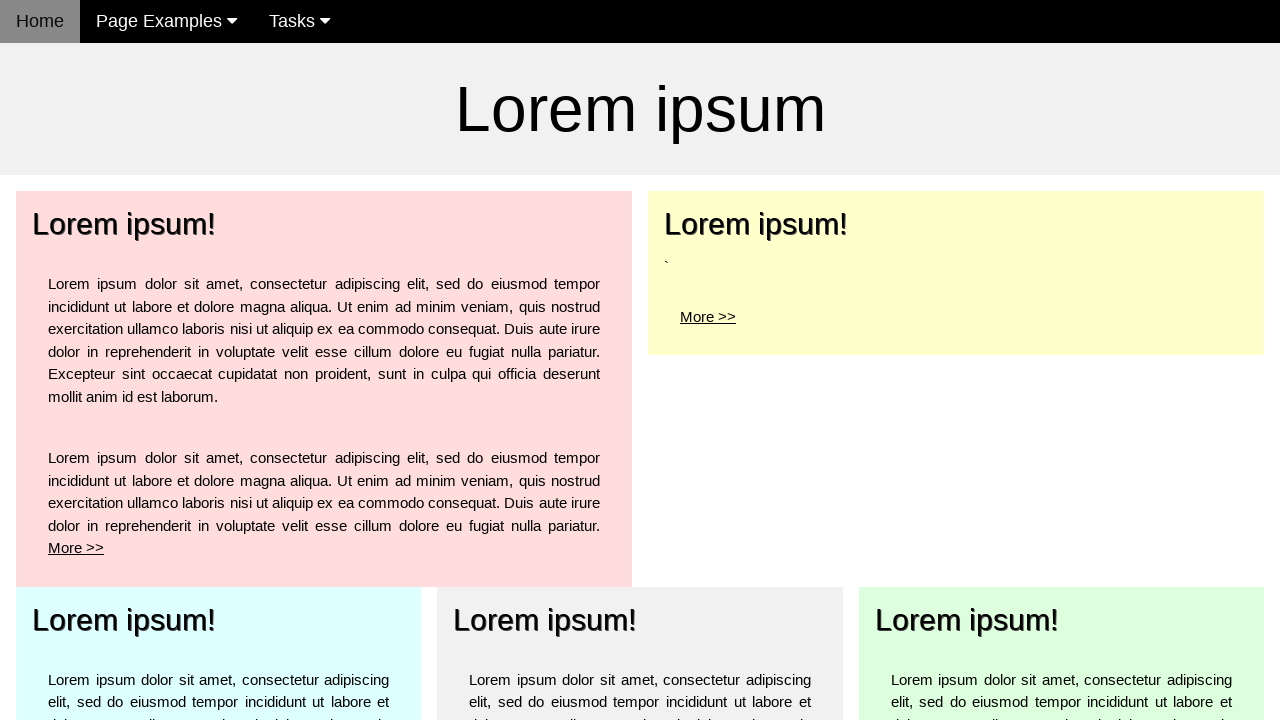

Located the h1 header element
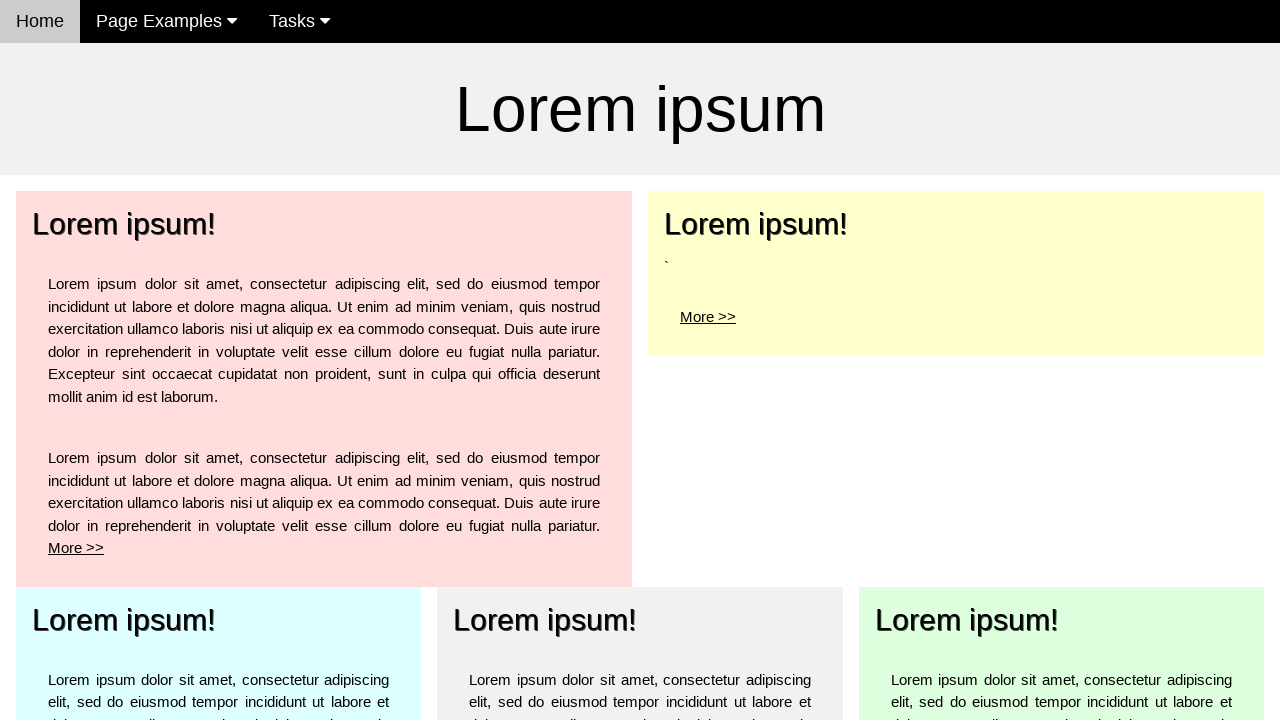

Verified that the page header displays 'Lorem ipsum'
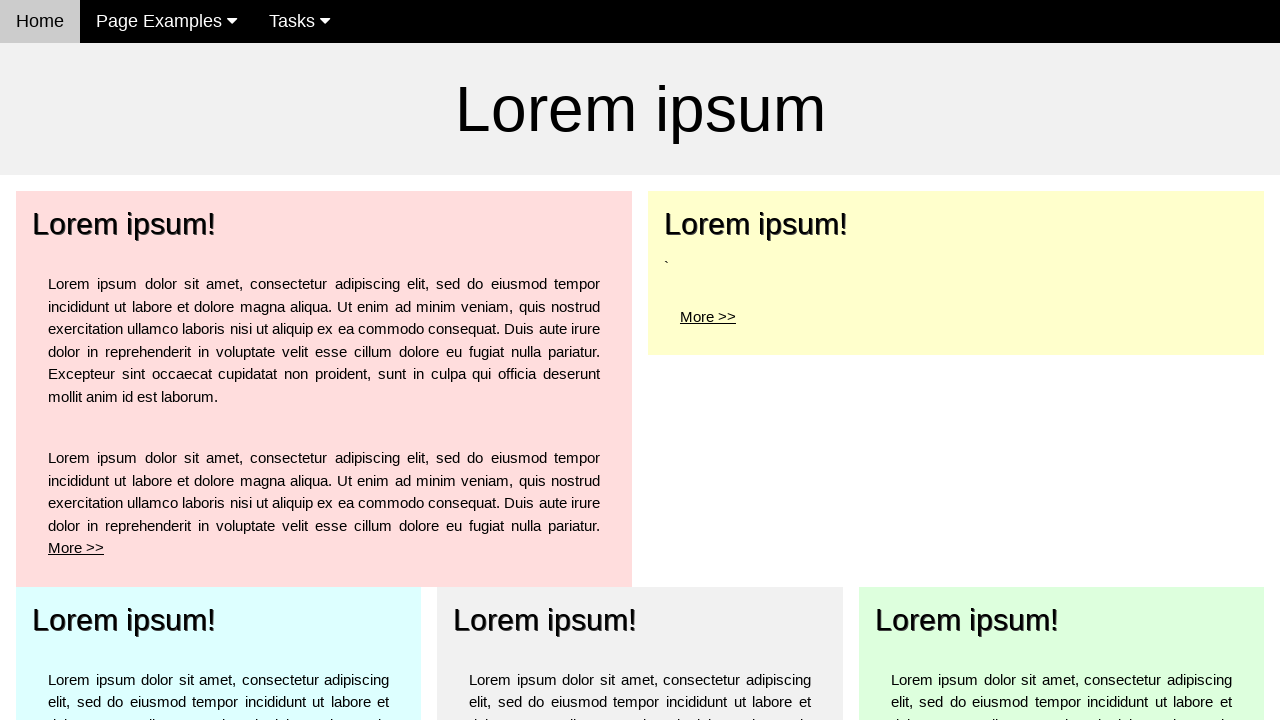

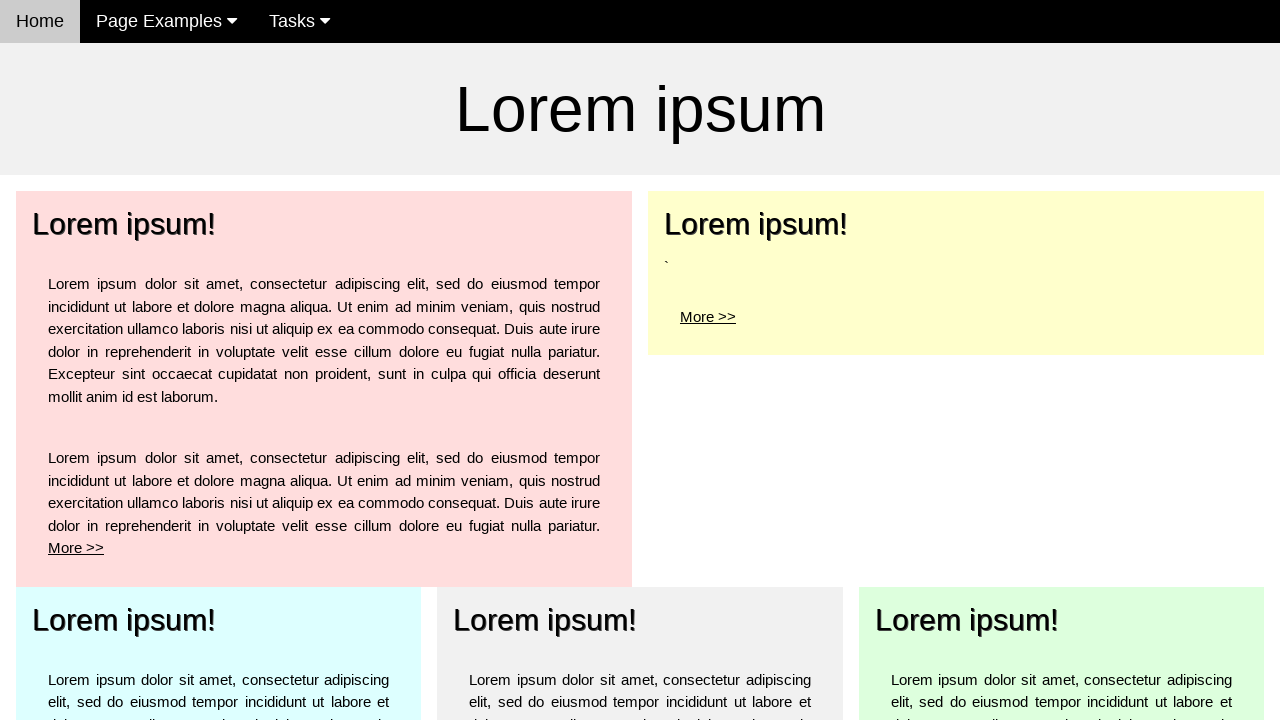